Tests dynamic properties by waiting for a button that appears after 5 seconds and clicking it

Starting URL: https://demoqa.com

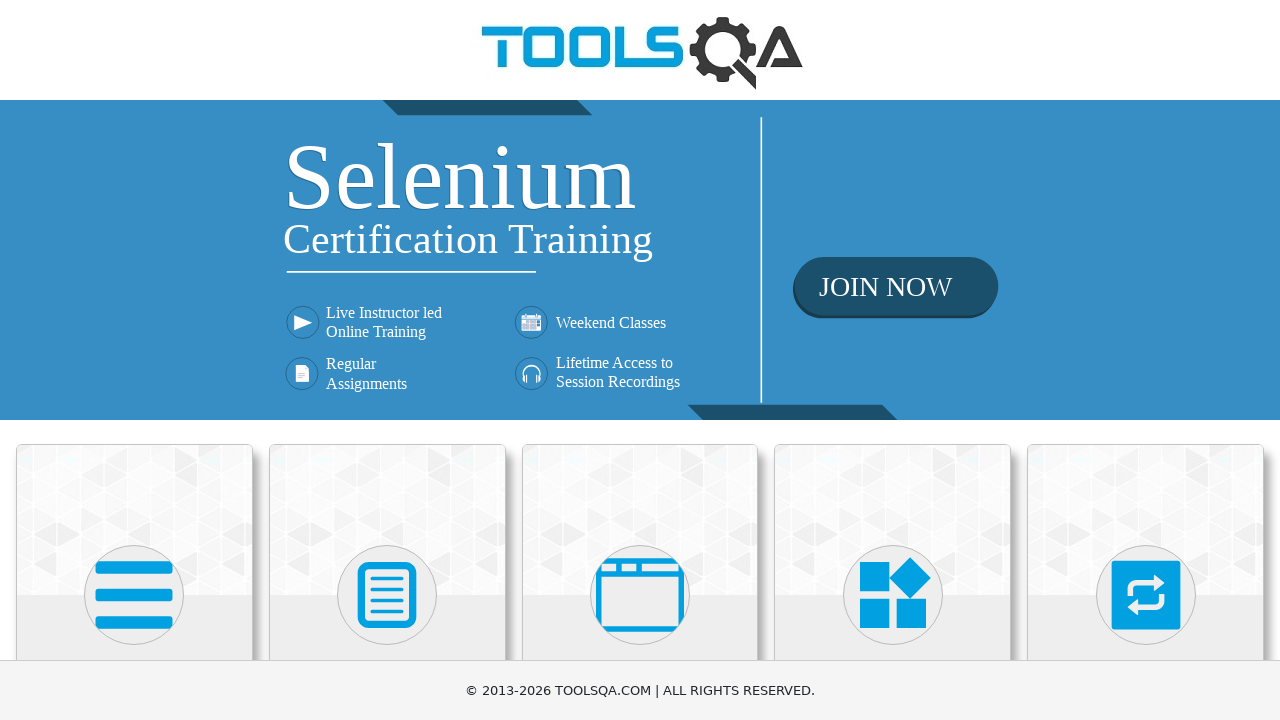

Clicked on 'Elements' tile at (134, 360) on xpath=//div[@class='card mt-4 top-card'][1]//h5[text()='Elements']
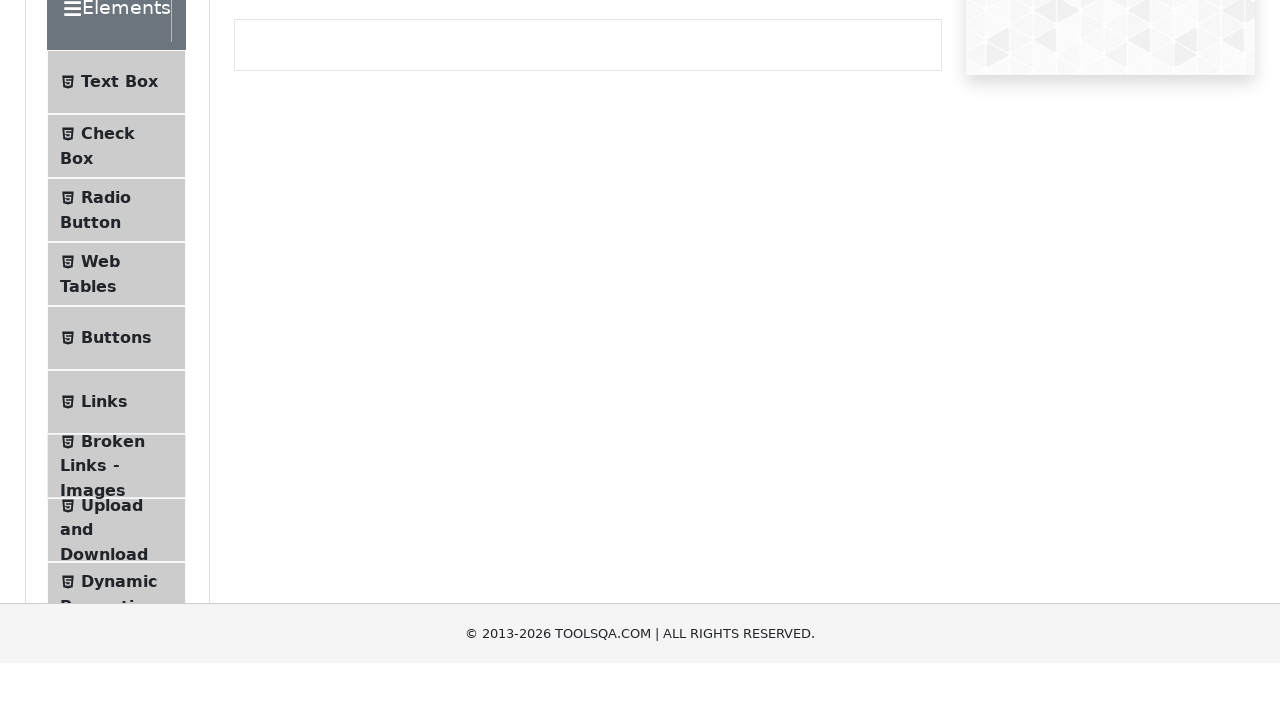

Waited for network to be idle after clicking Elements
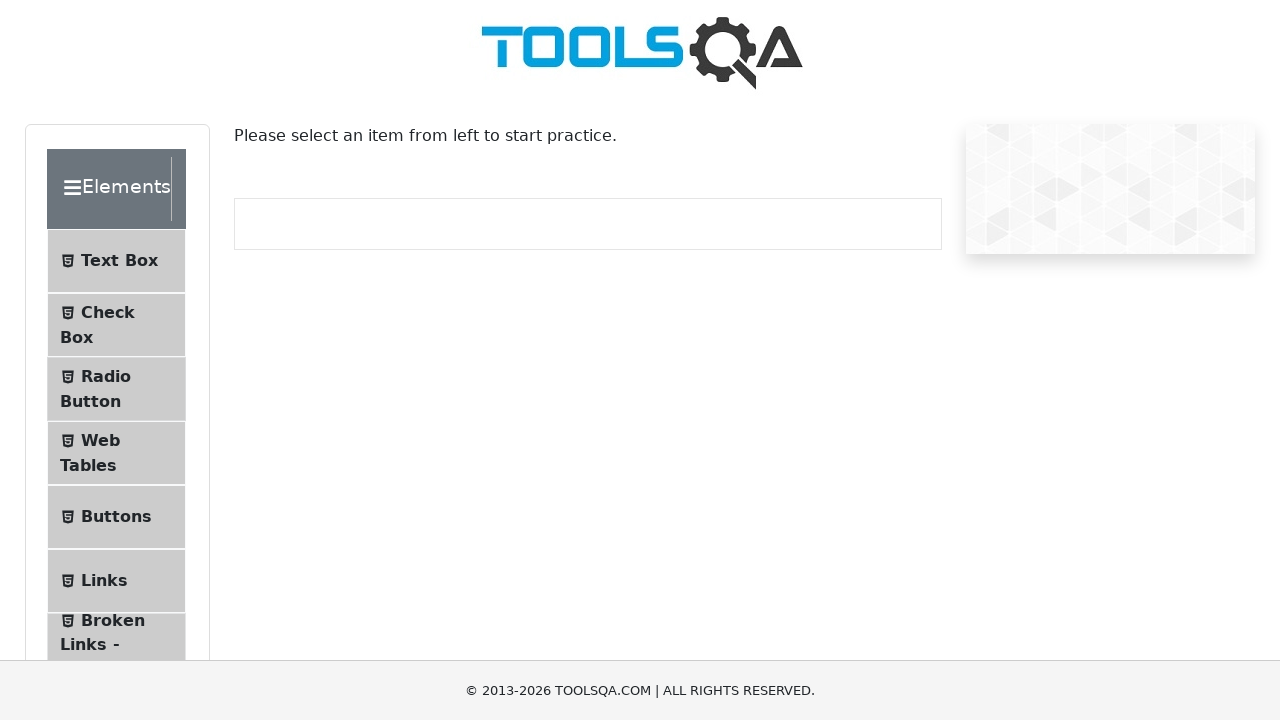

Clicked on 'Dynamic Properties' section at (119, 348) on xpath=//span[text()='Dynamic Properties']
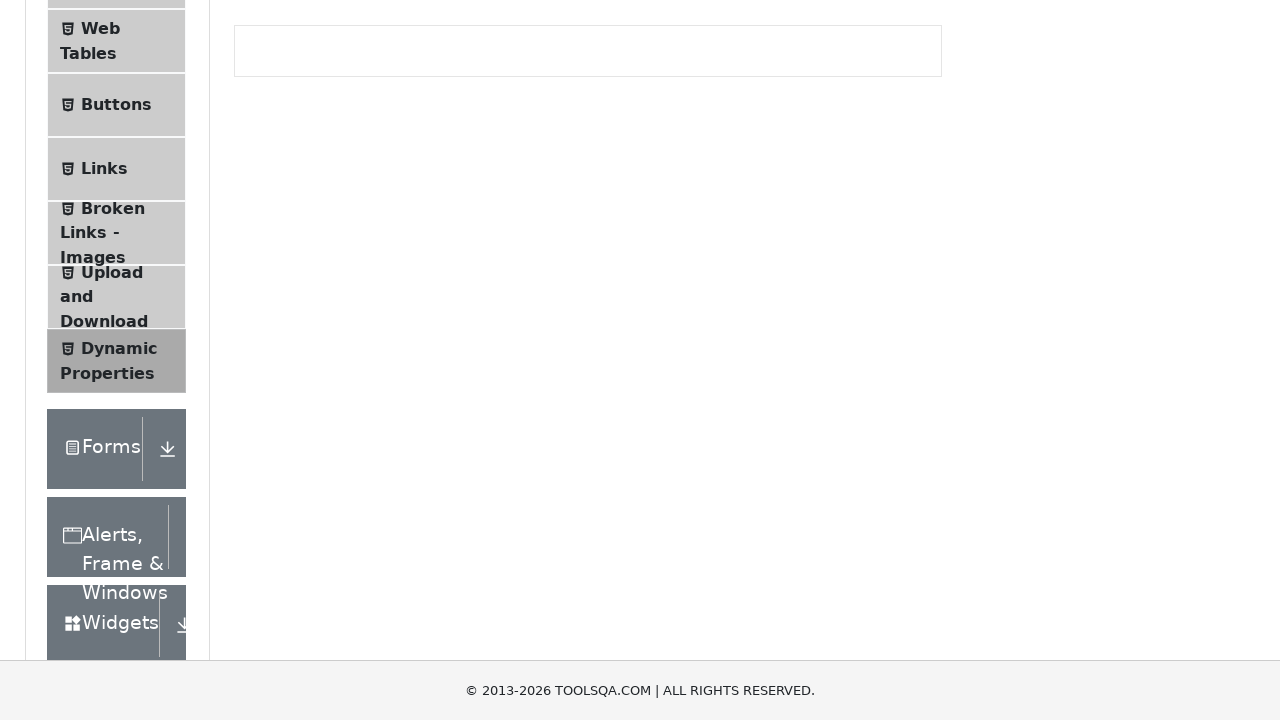

Waited for network to be idle after clicking Dynamic Properties
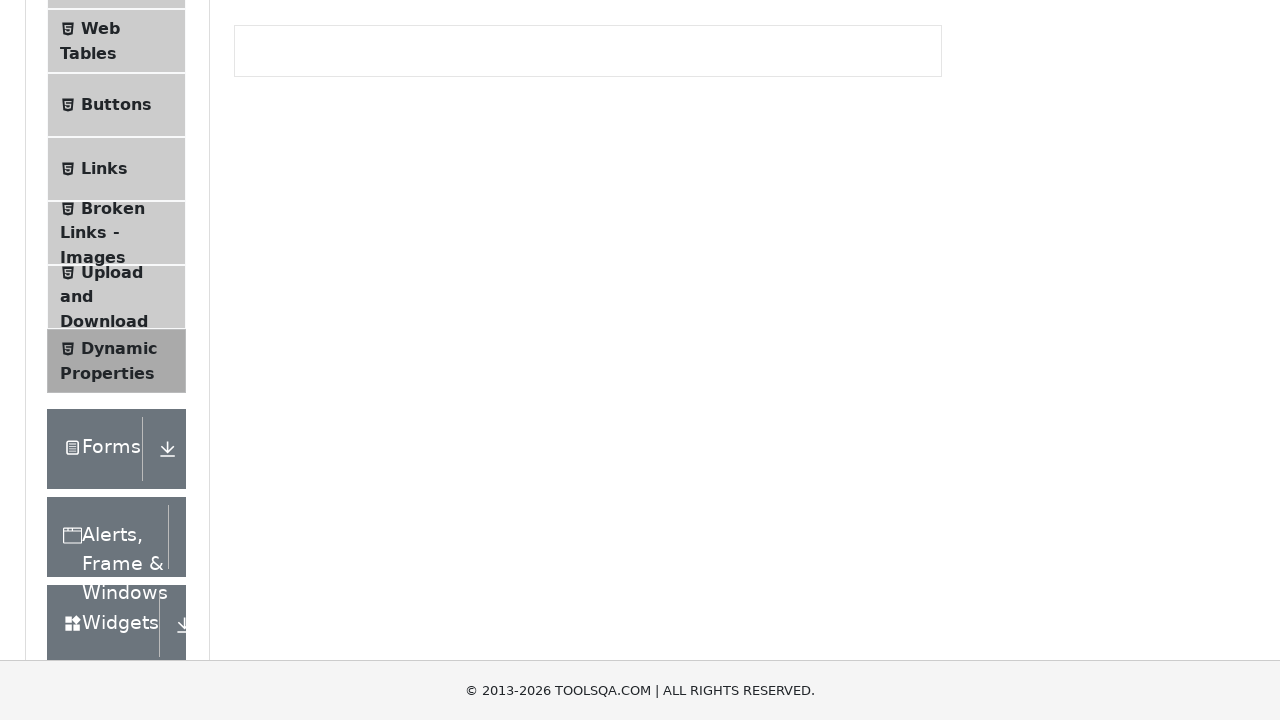

Waited for dynamically loaded button to appear (visible after 5 seconds)
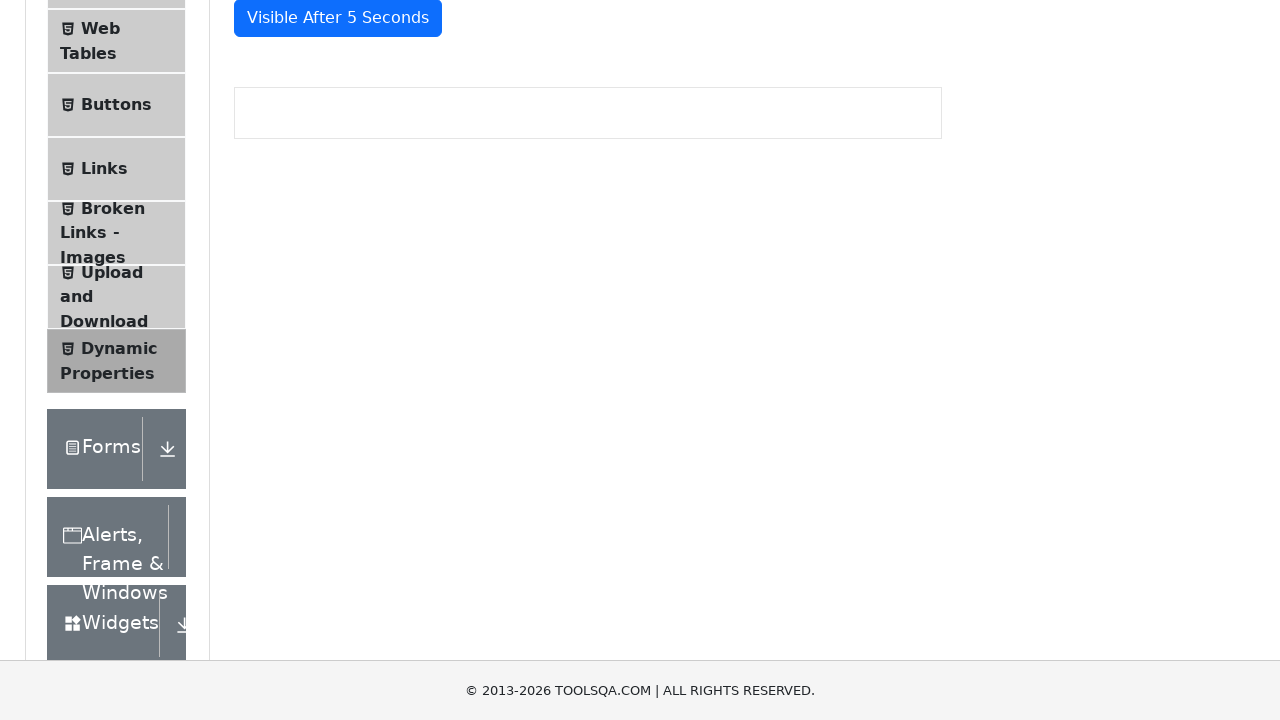

Clicked on the dynamically loaded button at (338, 19) on #visibleAfter
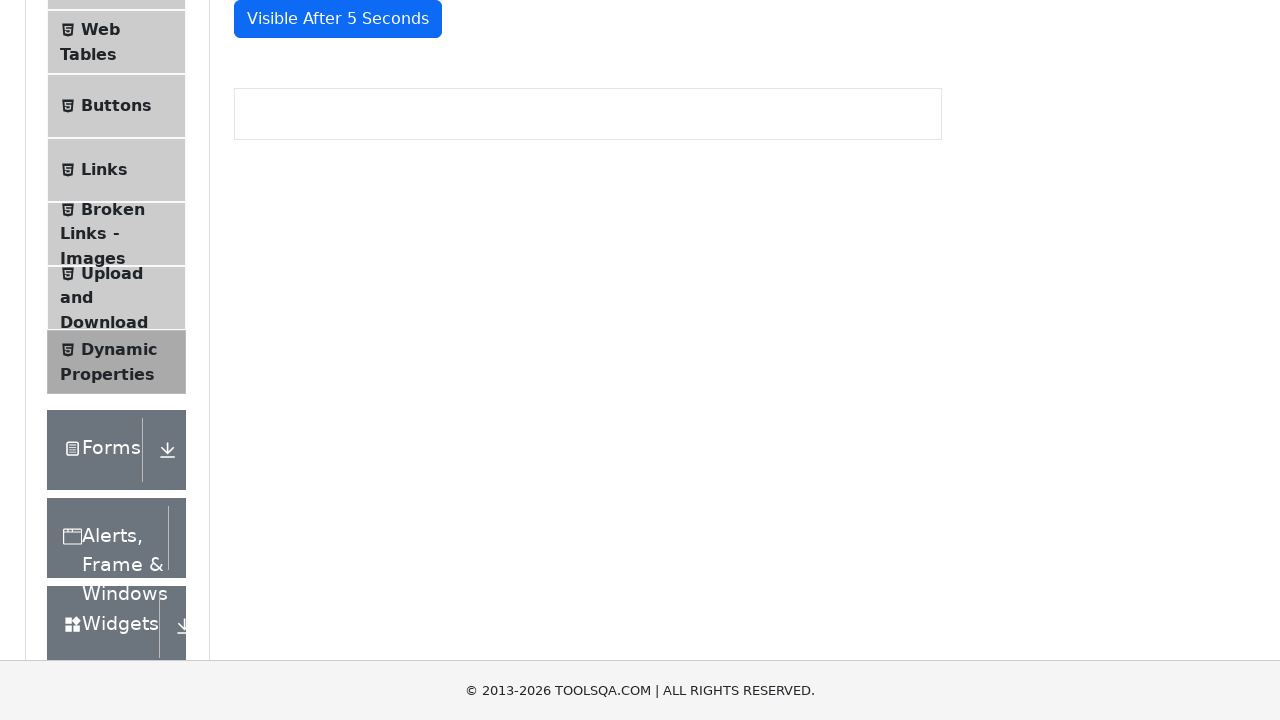

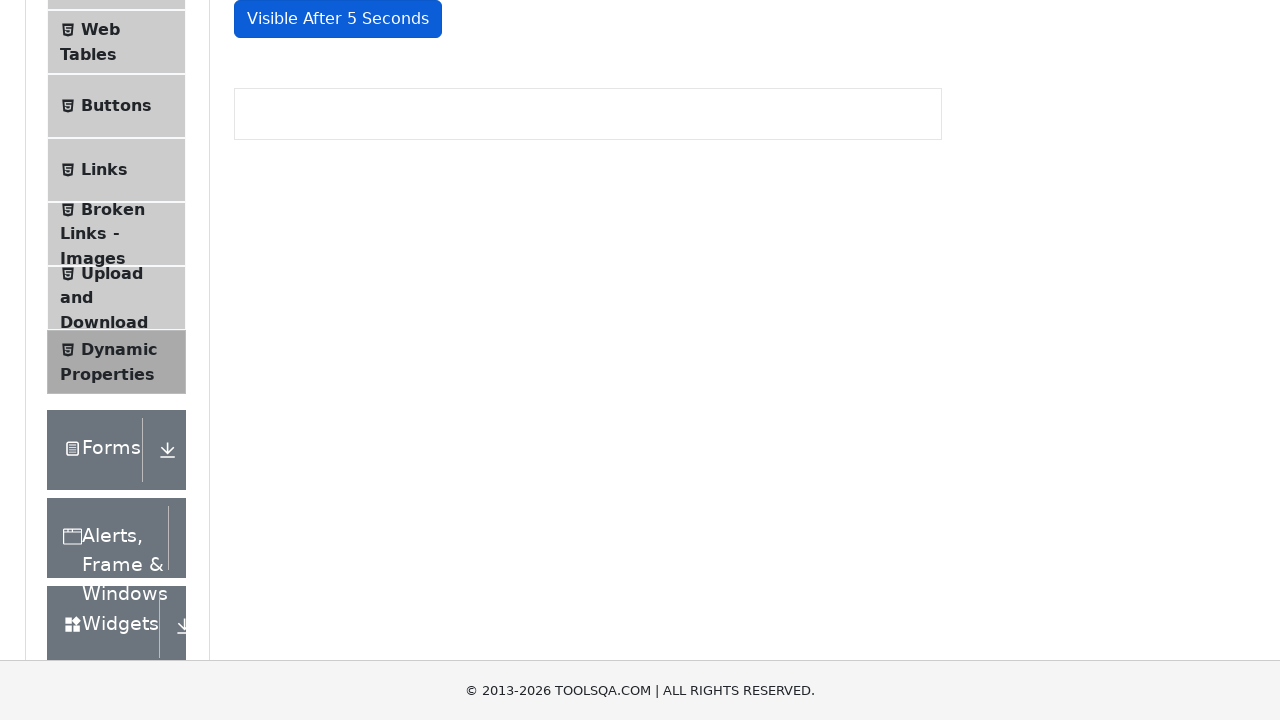